Tests that edits are cancelled when pressing the Escape key

Starting URL: https://demo.playwright.dev/todomvc

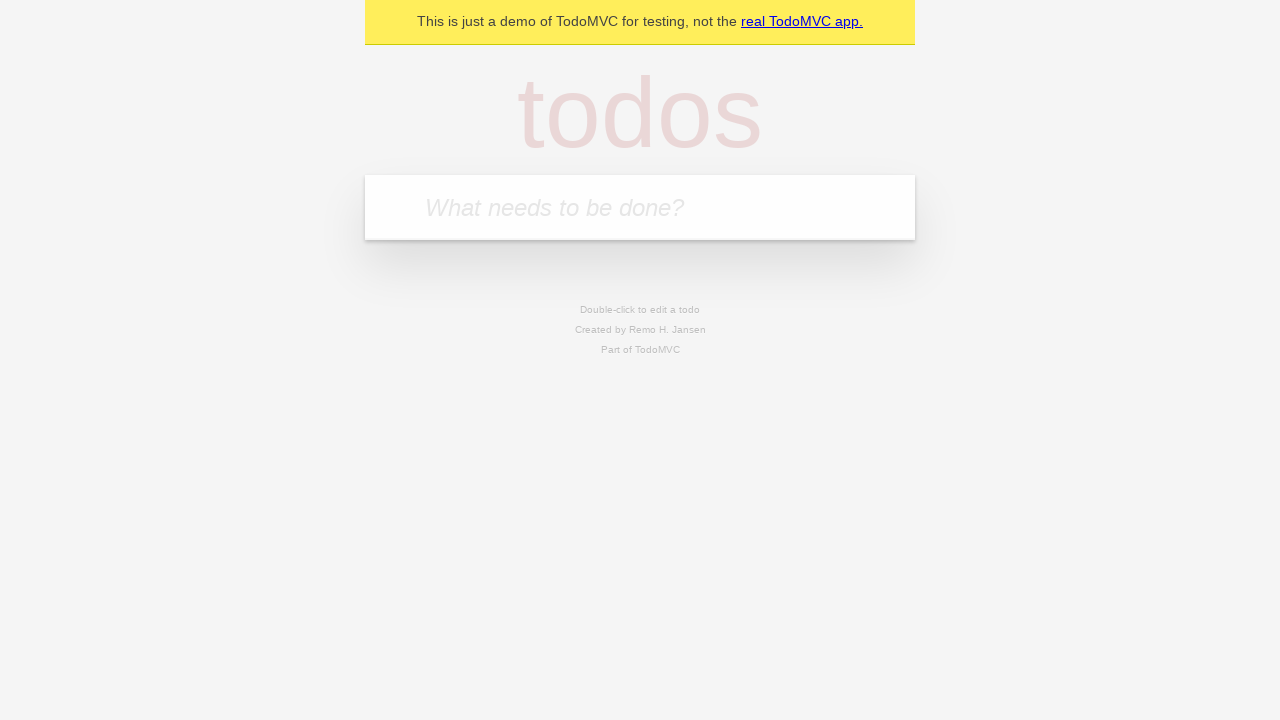

Filled todo input with 'buy some cheese' on internal:attr=[placeholder="What needs to be done?"i]
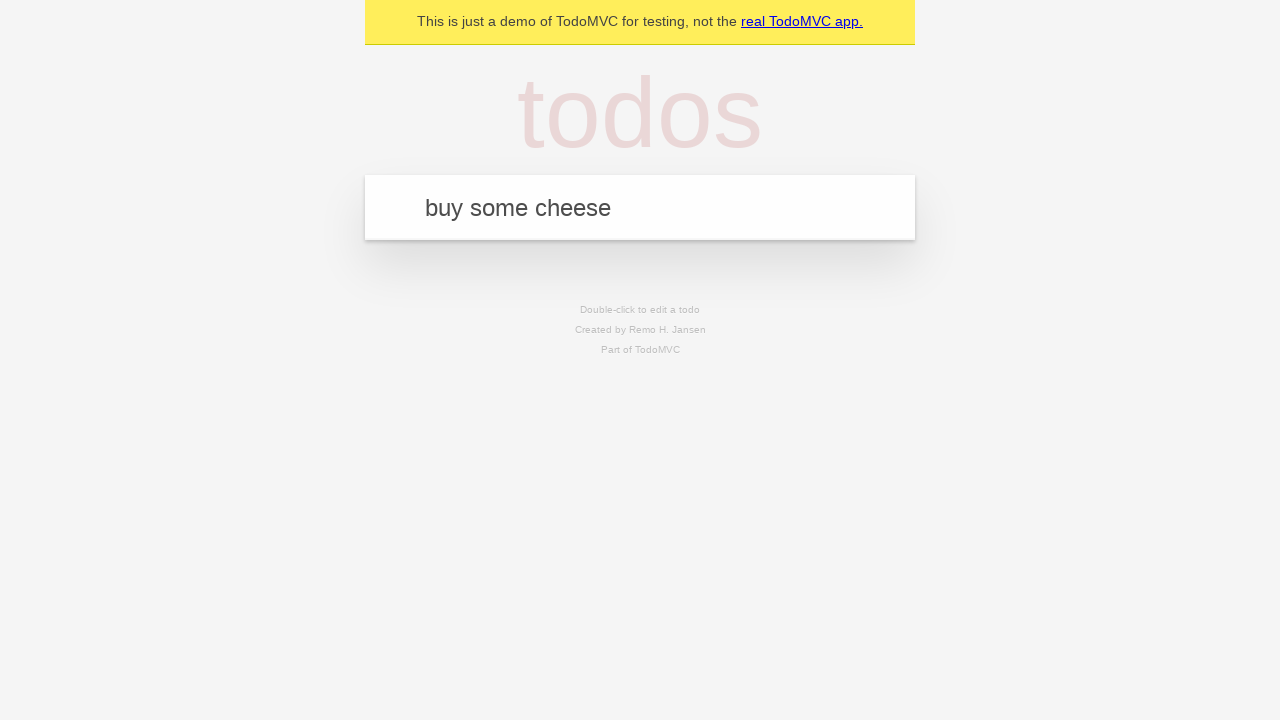

Pressed Enter to create first todo on internal:attr=[placeholder="What needs to be done?"i]
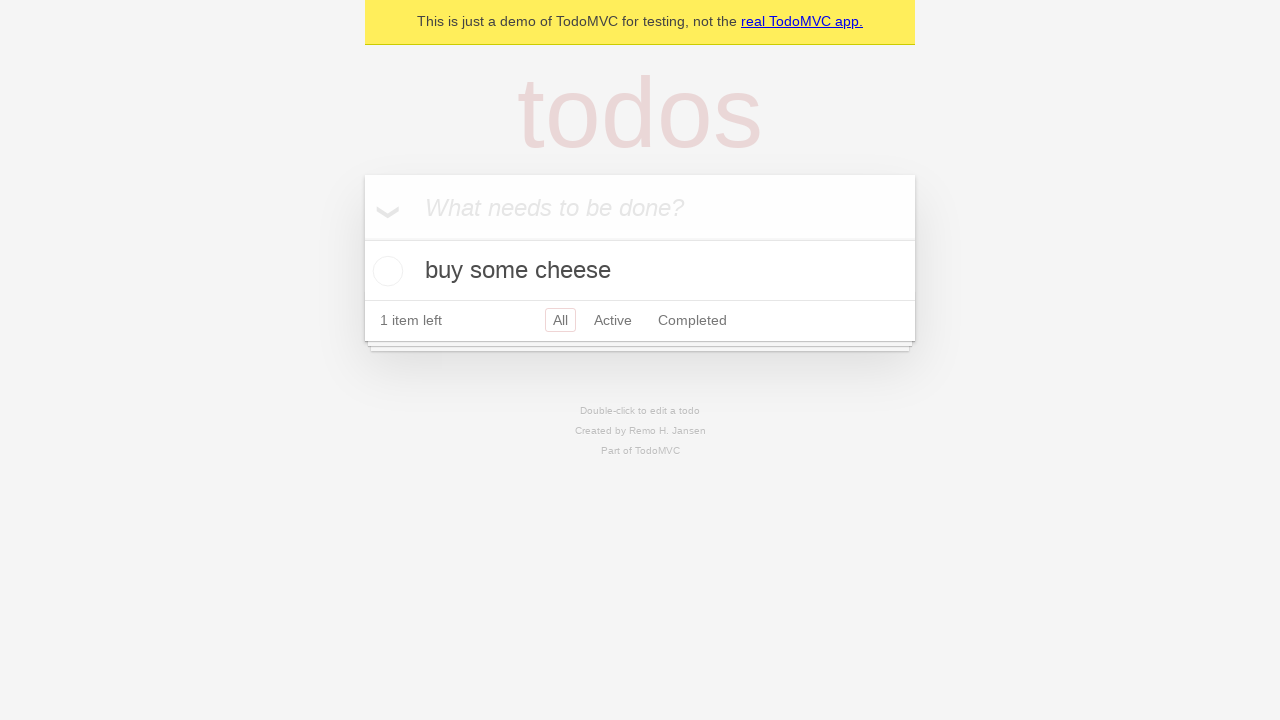

Filled todo input with 'feed the cat' on internal:attr=[placeholder="What needs to be done?"i]
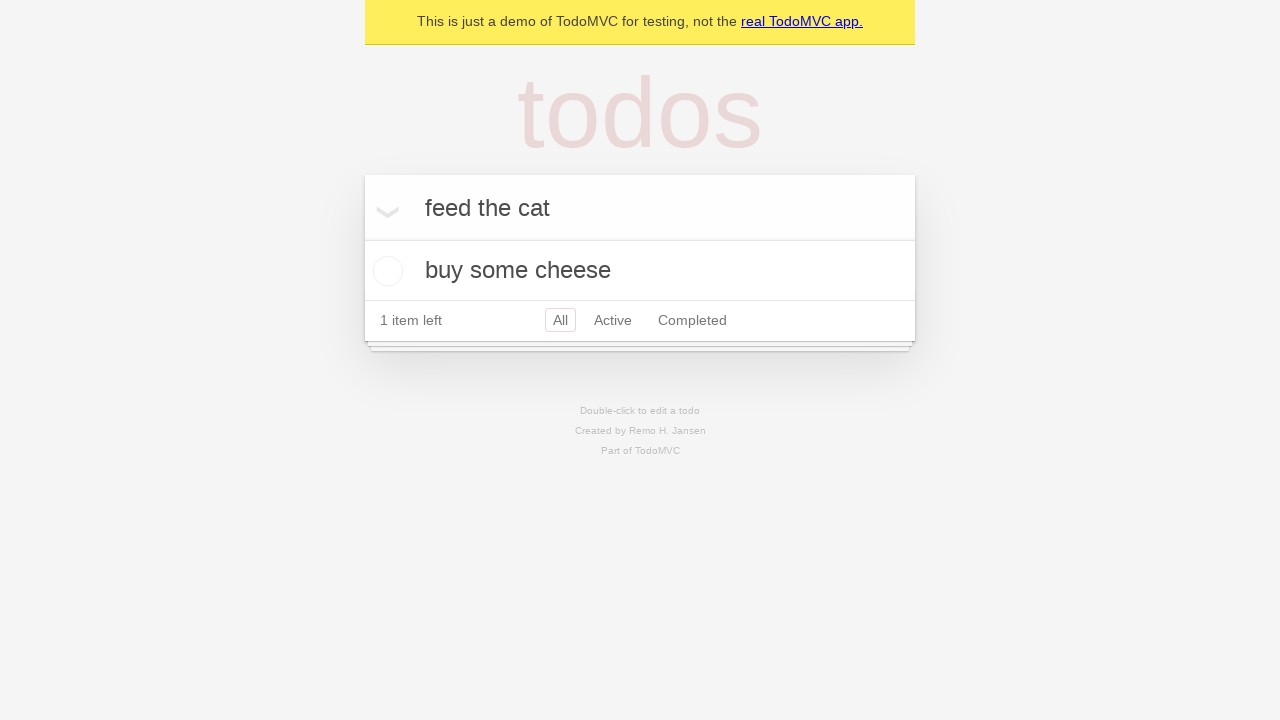

Pressed Enter to create second todo on internal:attr=[placeholder="What needs to be done?"i]
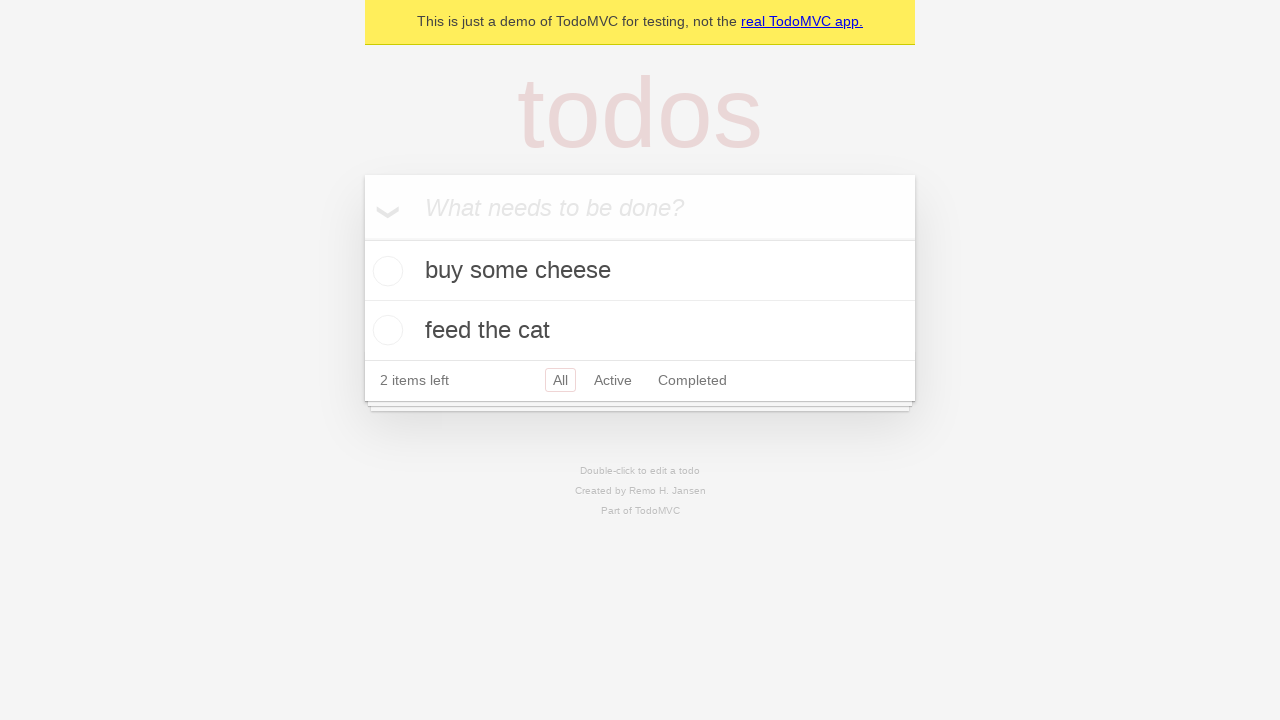

Filled todo input with 'book a doctors appointment' on internal:attr=[placeholder="What needs to be done?"i]
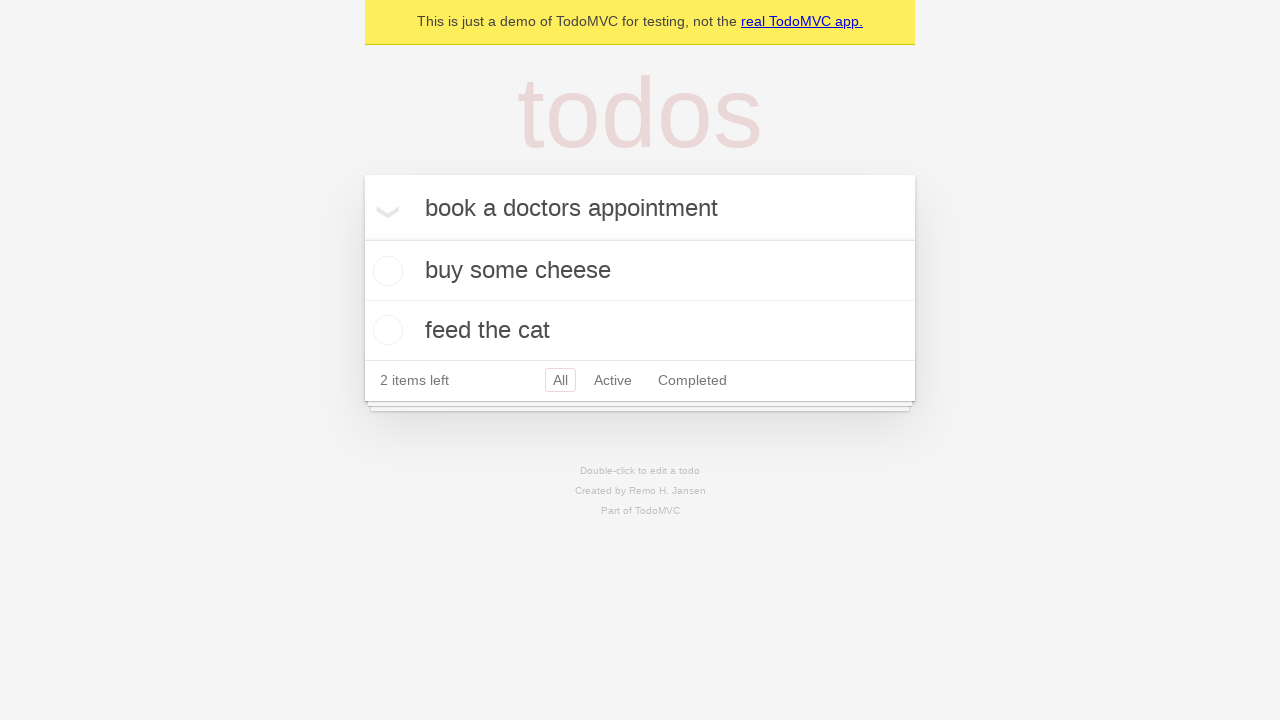

Pressed Enter to create third todo on internal:attr=[placeholder="What needs to be done?"i]
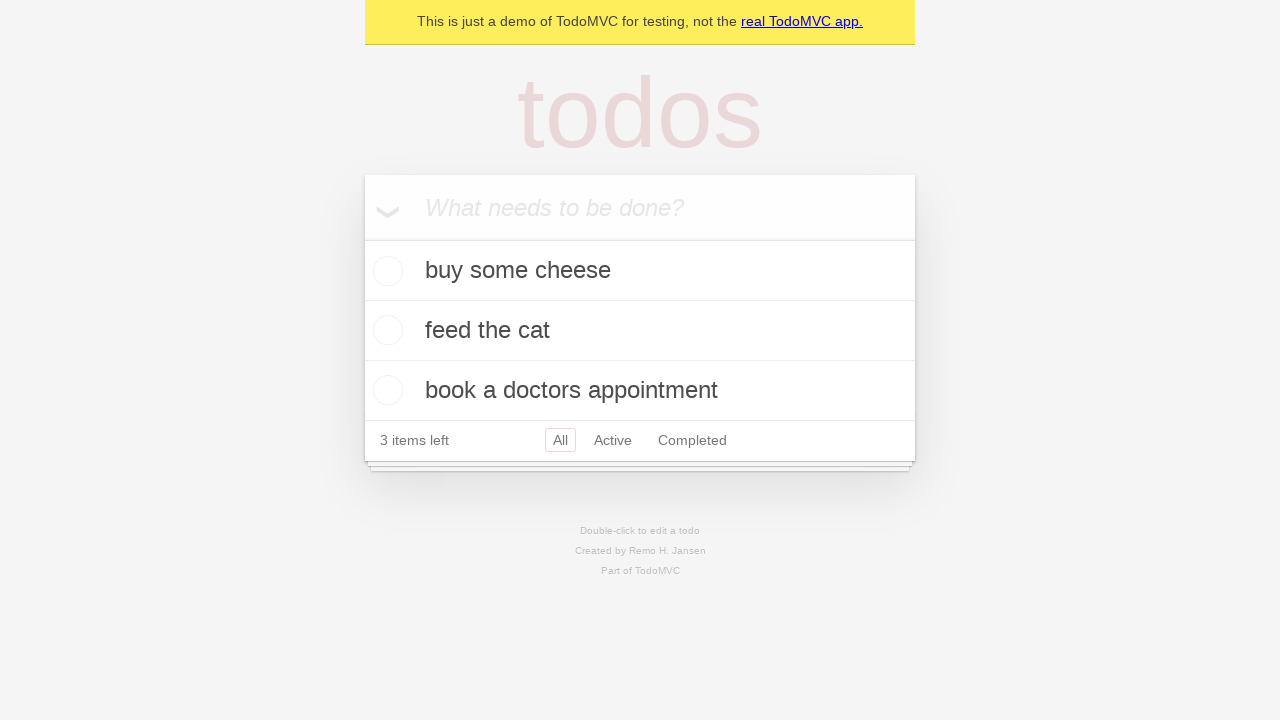

Double-clicked second todo to enter edit mode at (640, 331) on internal:testid=[data-testid="todo-item"s] >> nth=1
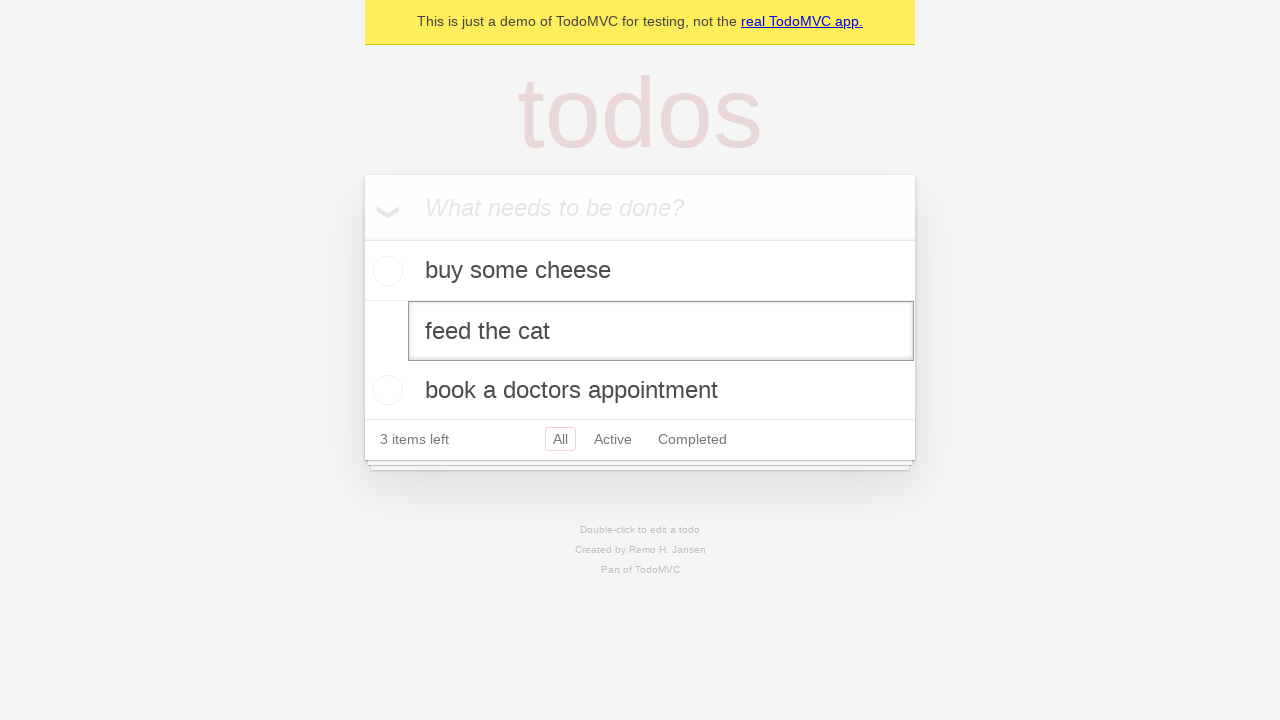

Filled edit field with 'buy some sausages' on internal:testid=[data-testid="todo-item"s] >> nth=1 >> internal:role=textbox[nam
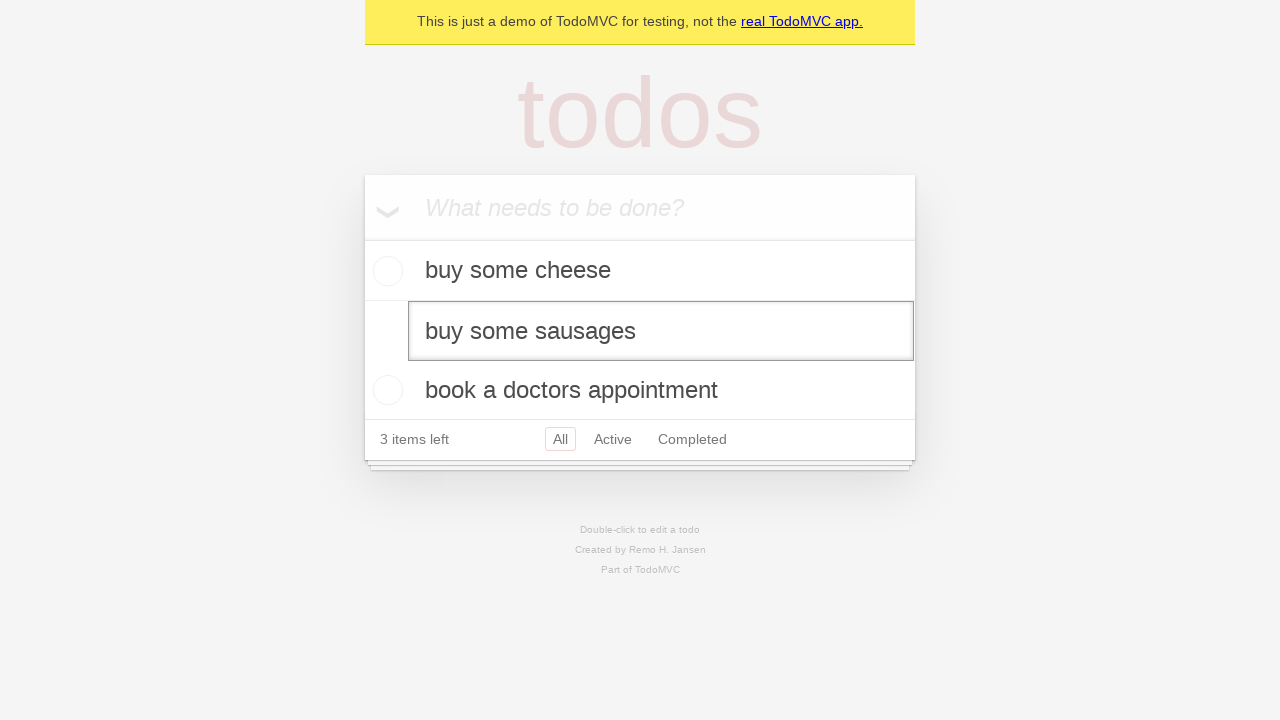

Pressed Escape to cancel edit on internal:testid=[data-testid="todo-item"s] >> nth=1 >> internal:role=textbox[nam
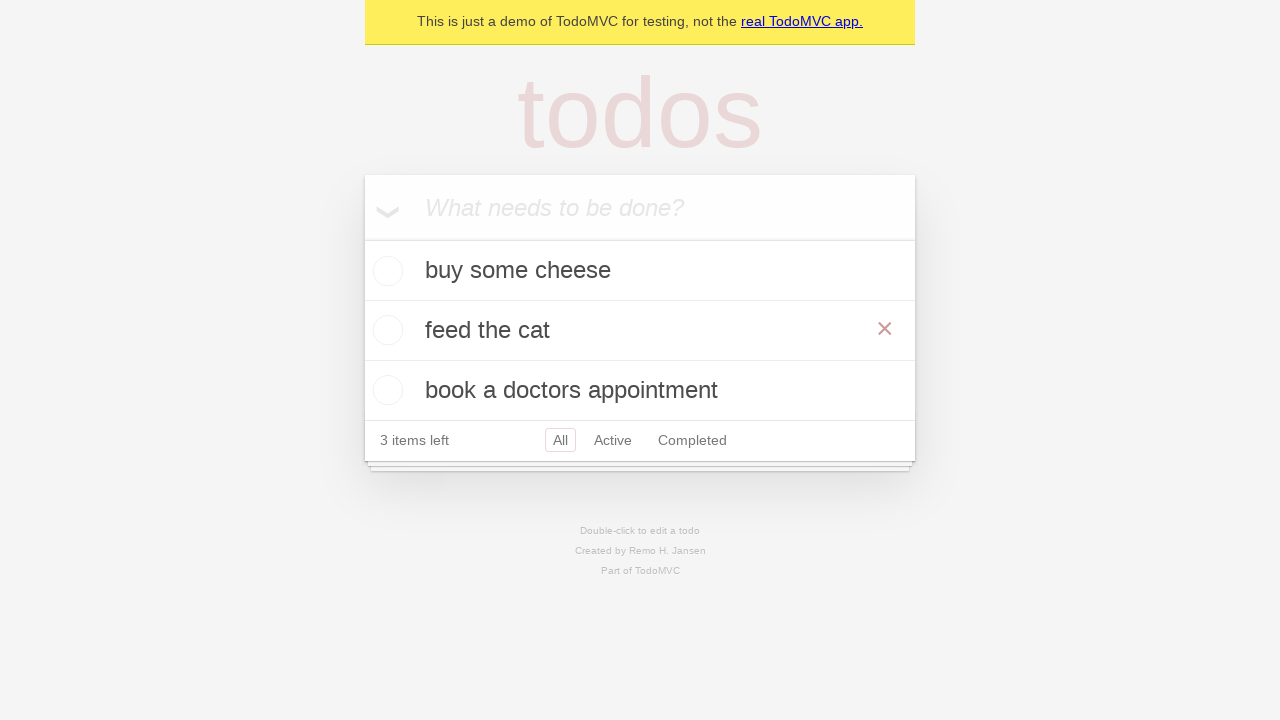

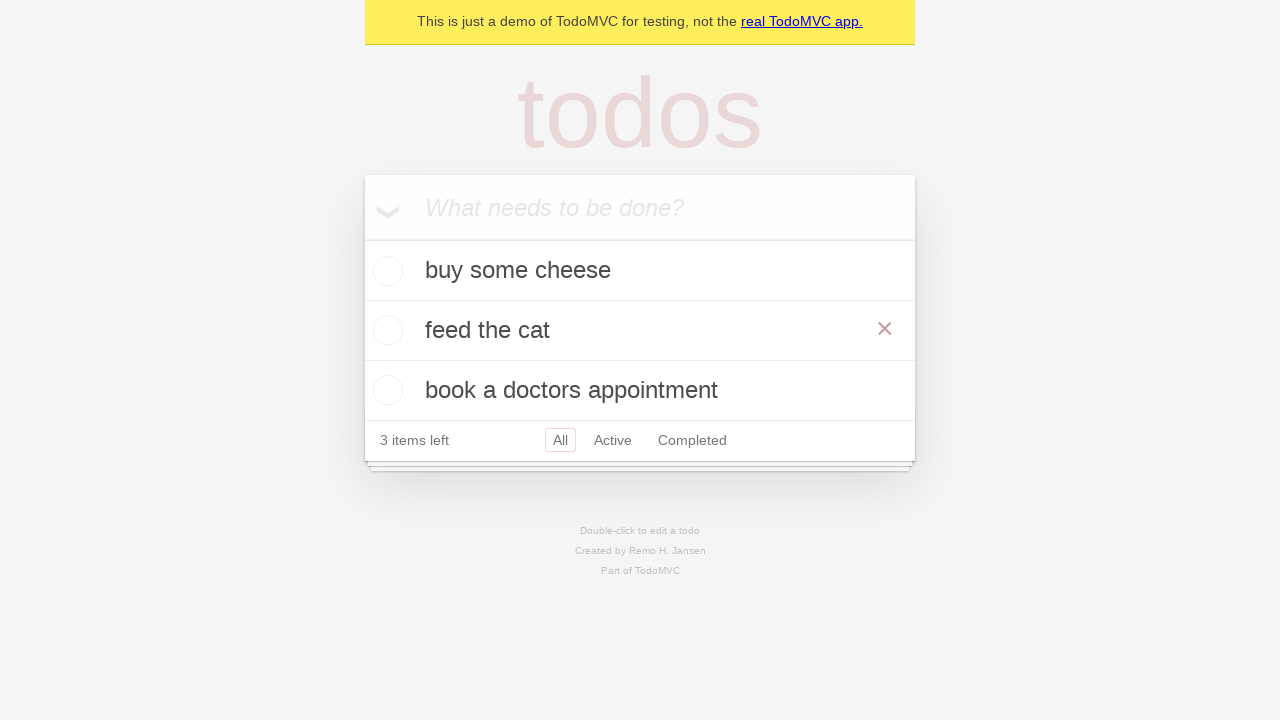